Tests window handling by clicking a button that opens a new window and switching between multiple windows

Starting URL: https://rahulshettyacademy.com/AutomationPractice/

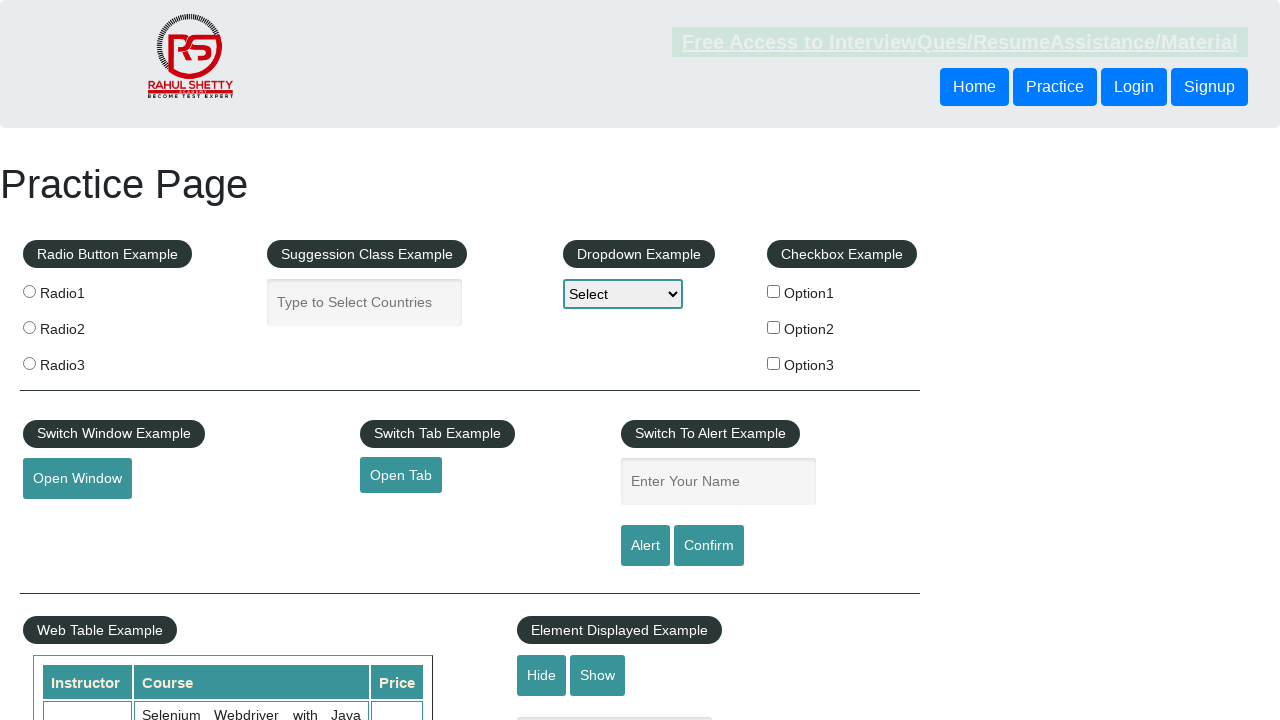

Clicked button to open new window at (77, 479) on button#openwindow
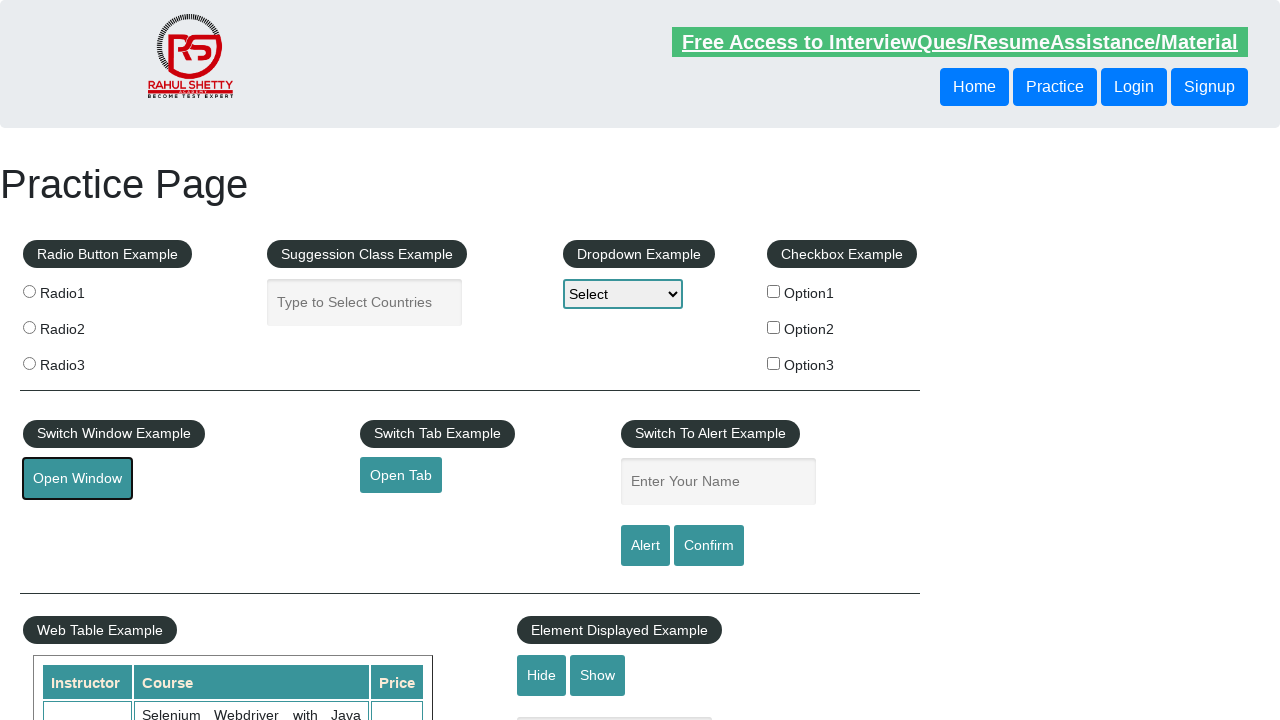

New window opened and captured
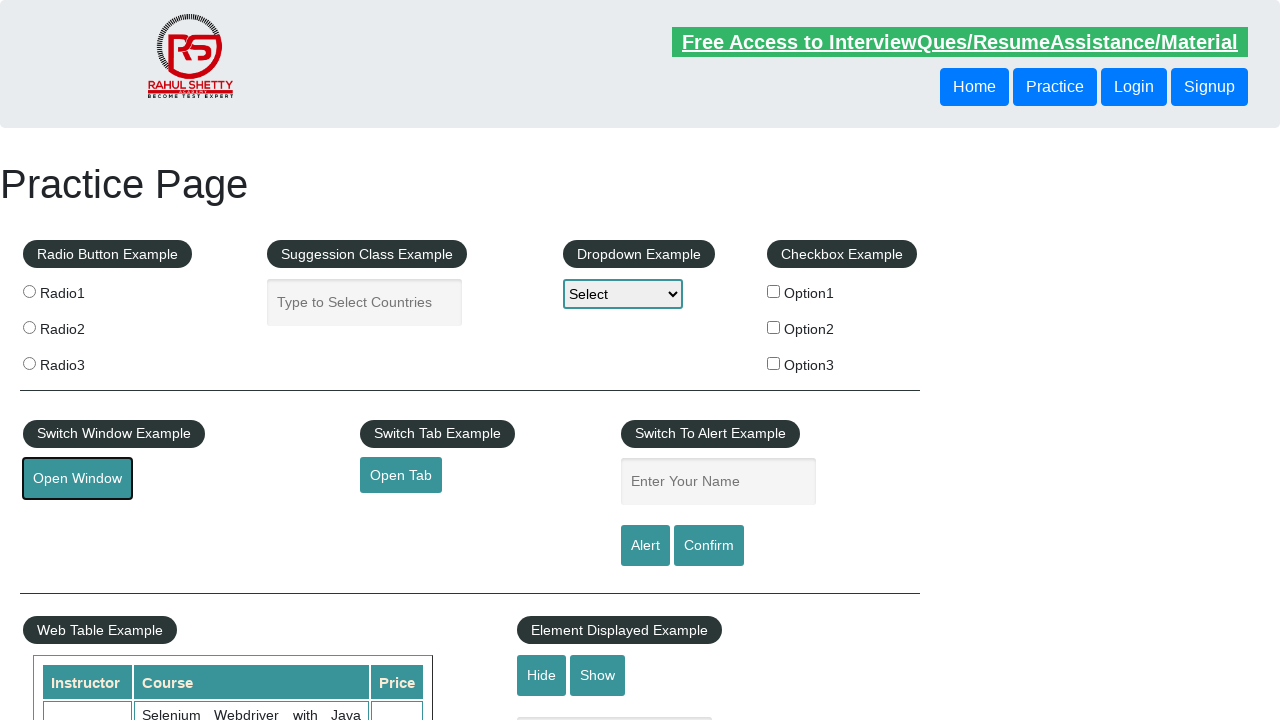

Switched focus to new window
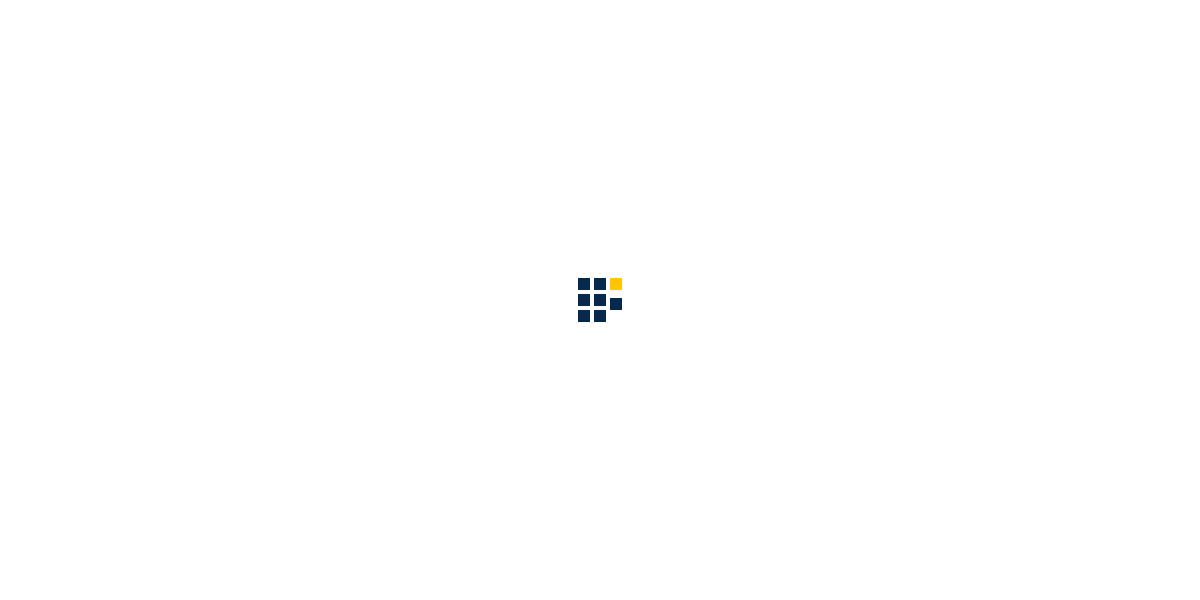

Switched focus back to original window
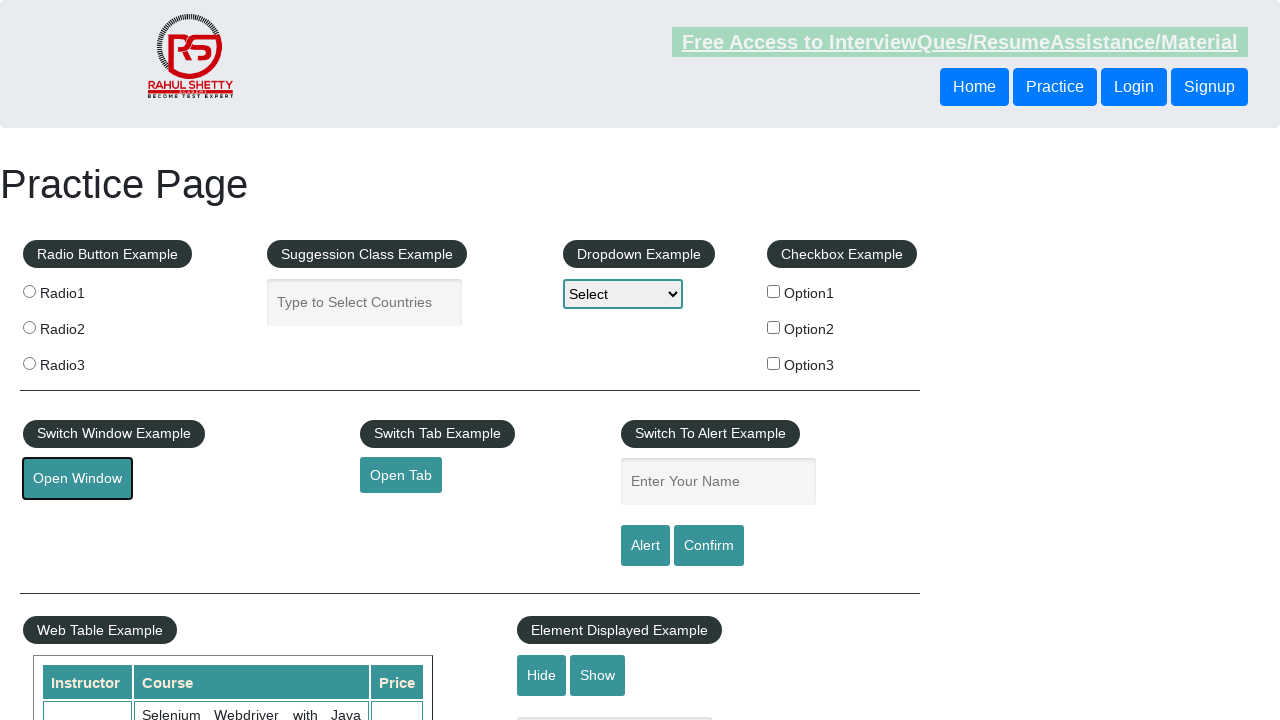

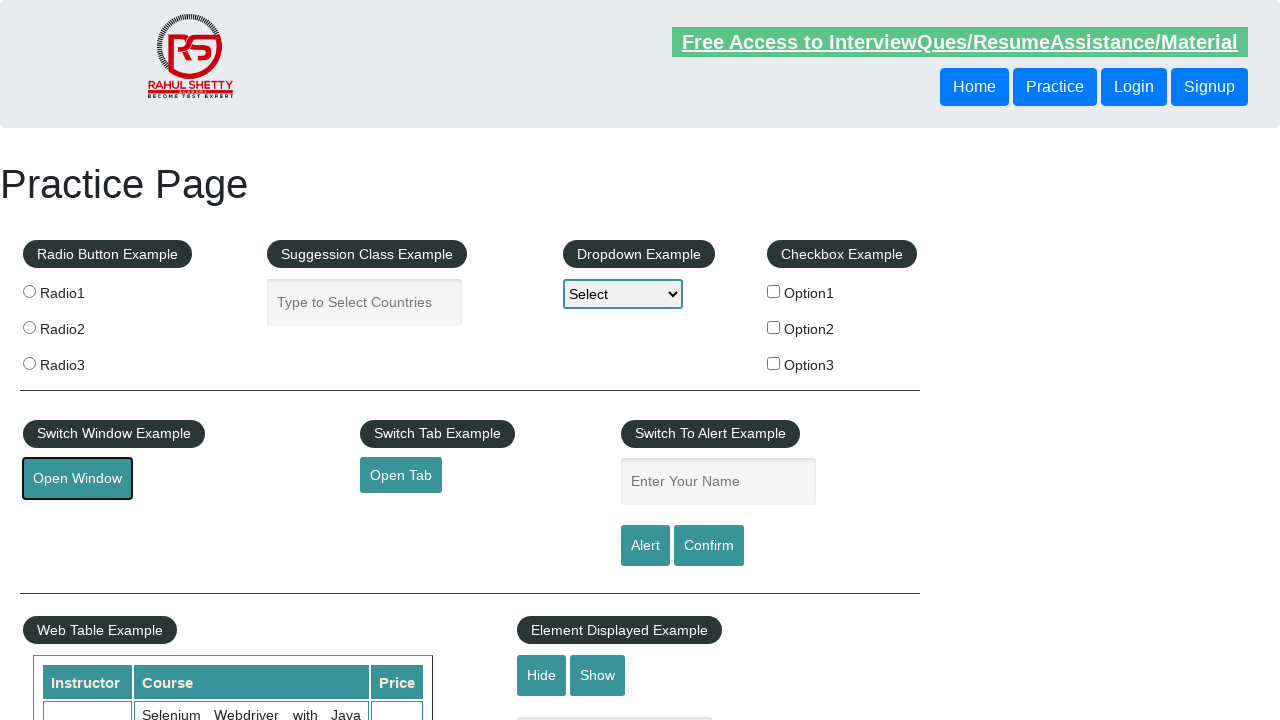